Tests nested frames by clicking on Multiple tab, navigating through outer and inner frames, entering text, then switching back and navigating to another page

Starting URL: https://demo.automationtesting.in/Frames.html

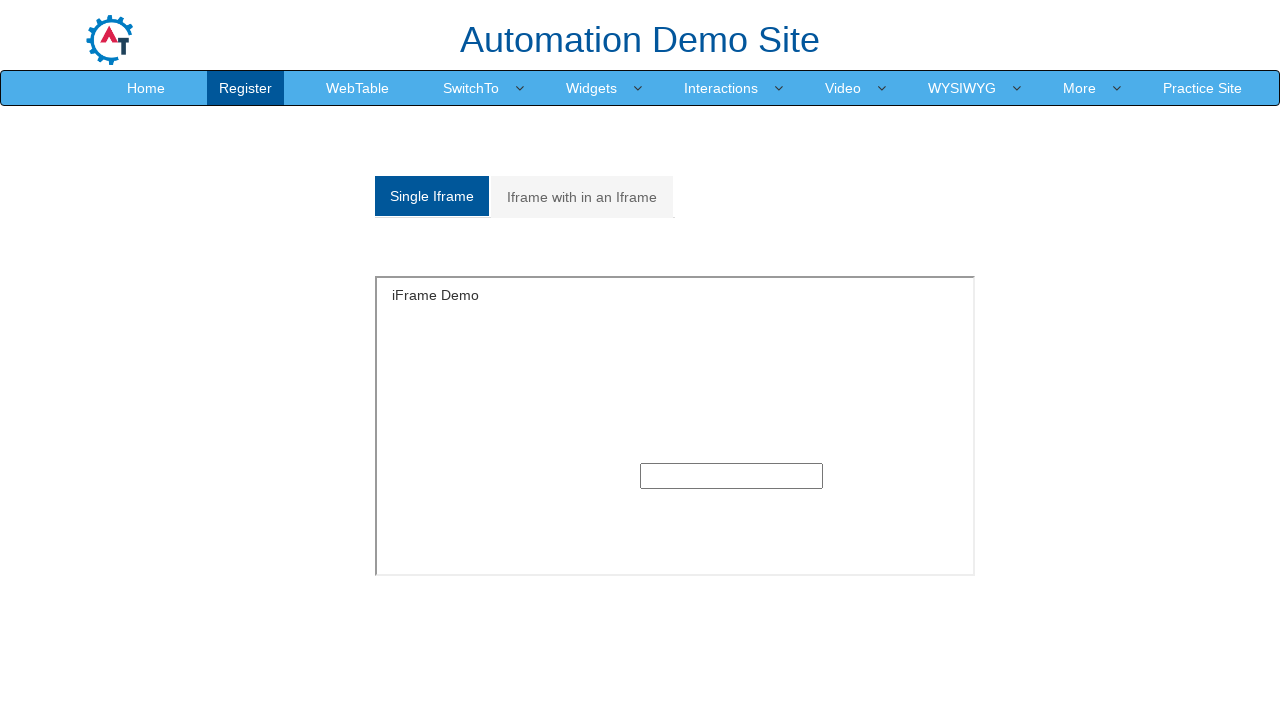

Clicked on Multiple frames tab at (582, 197) on xpath=//a[@href='#Multiple']
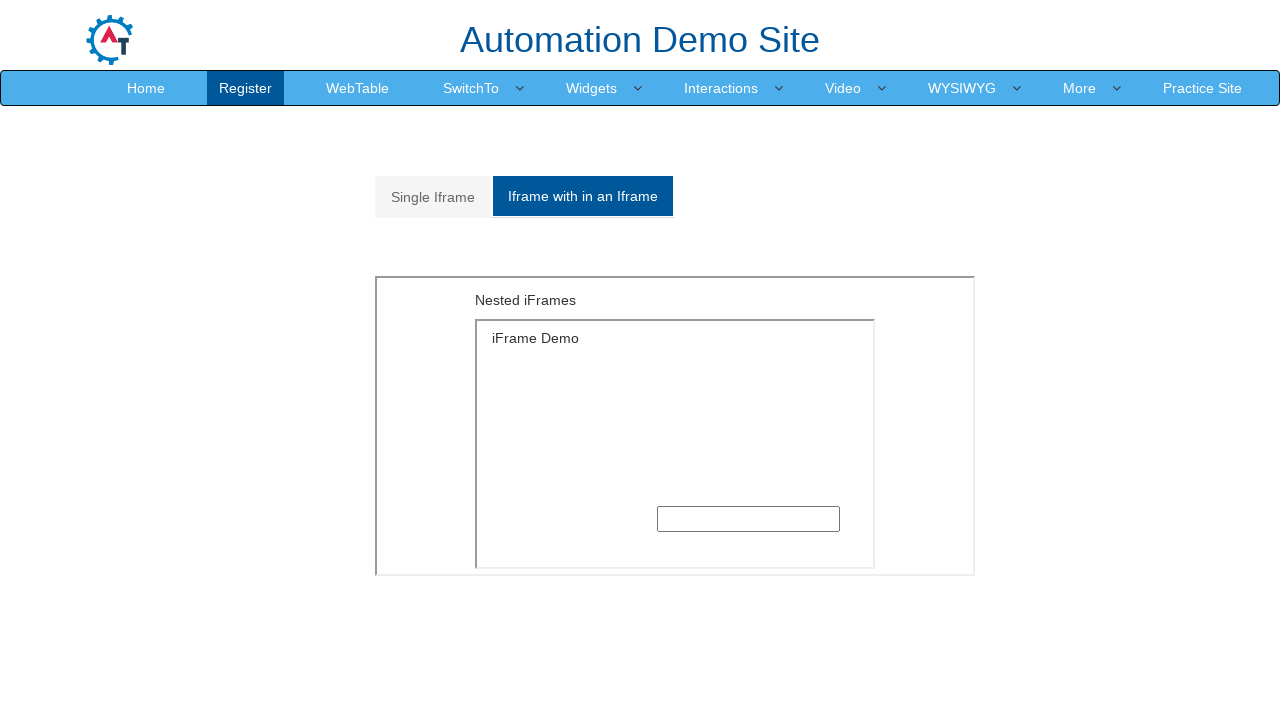

Located outer frame with src='MultipleFrames.html'
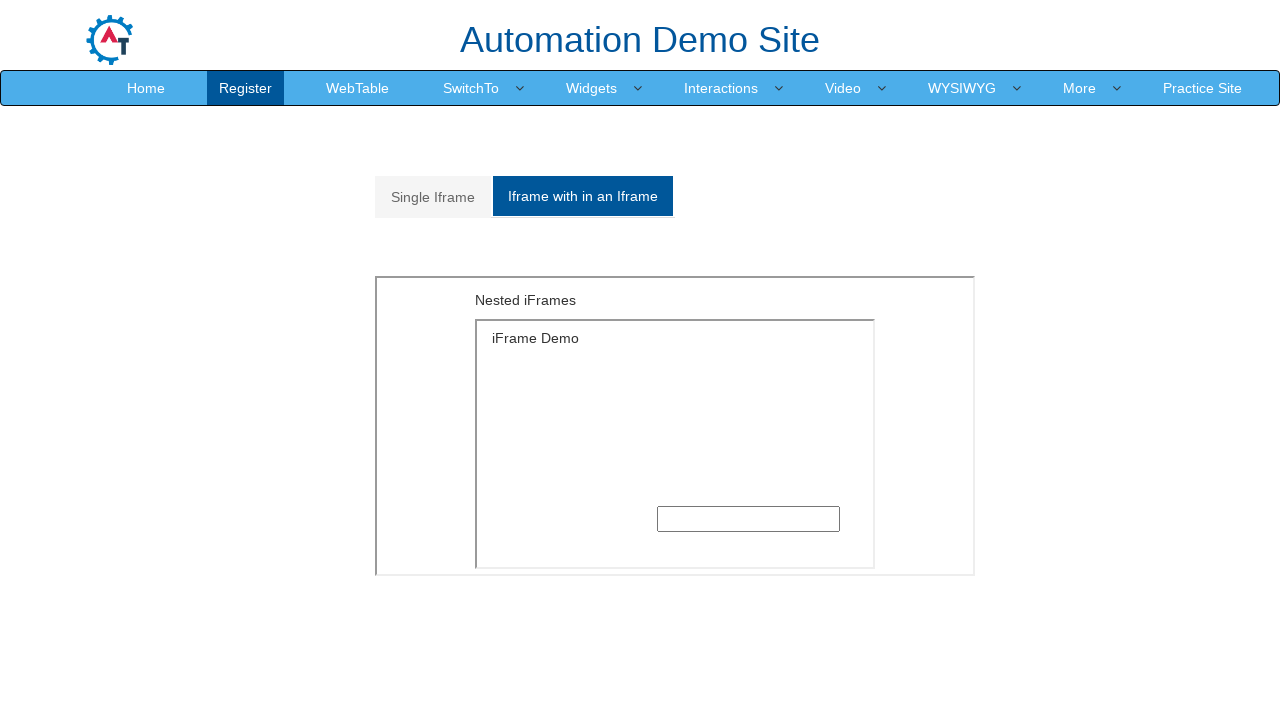

Located inner frame with src='SingleFrame.html' inside outer frame
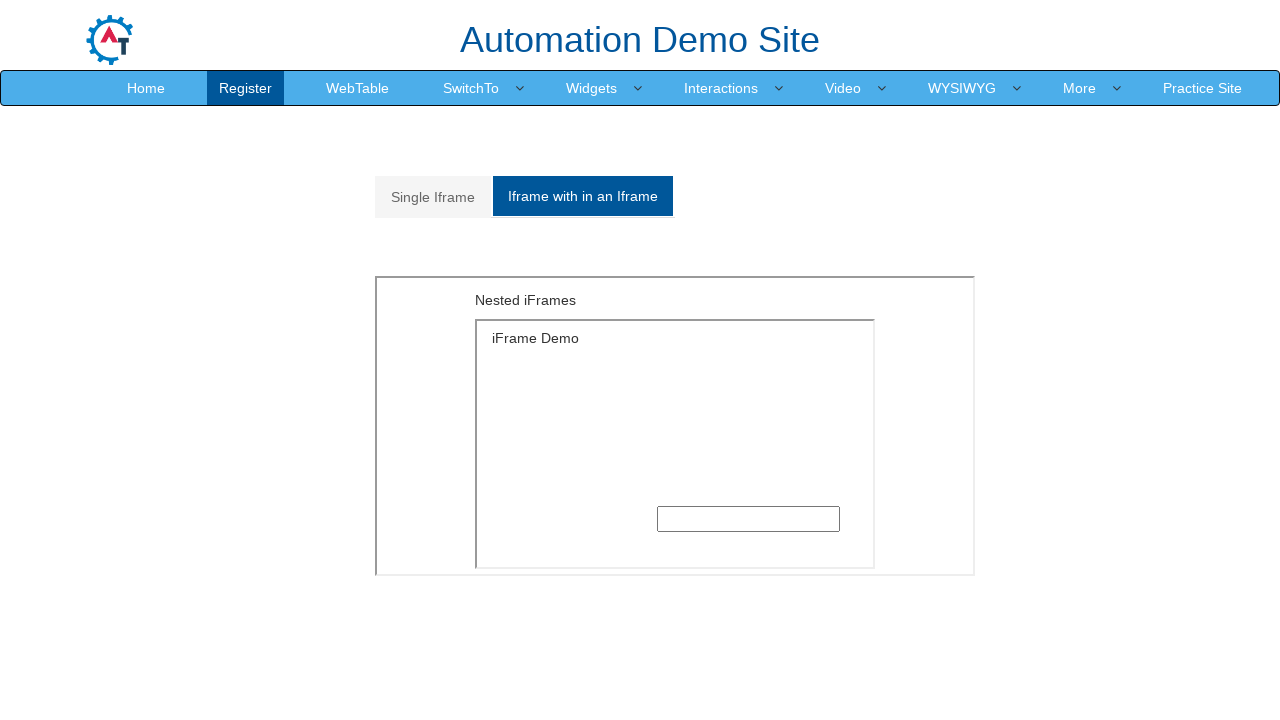

Entered 'hello' in text input field within nested frame on xpath=//iframe[@src='MultipleFrames.html'] >> internal:control=enter-frame >> (/
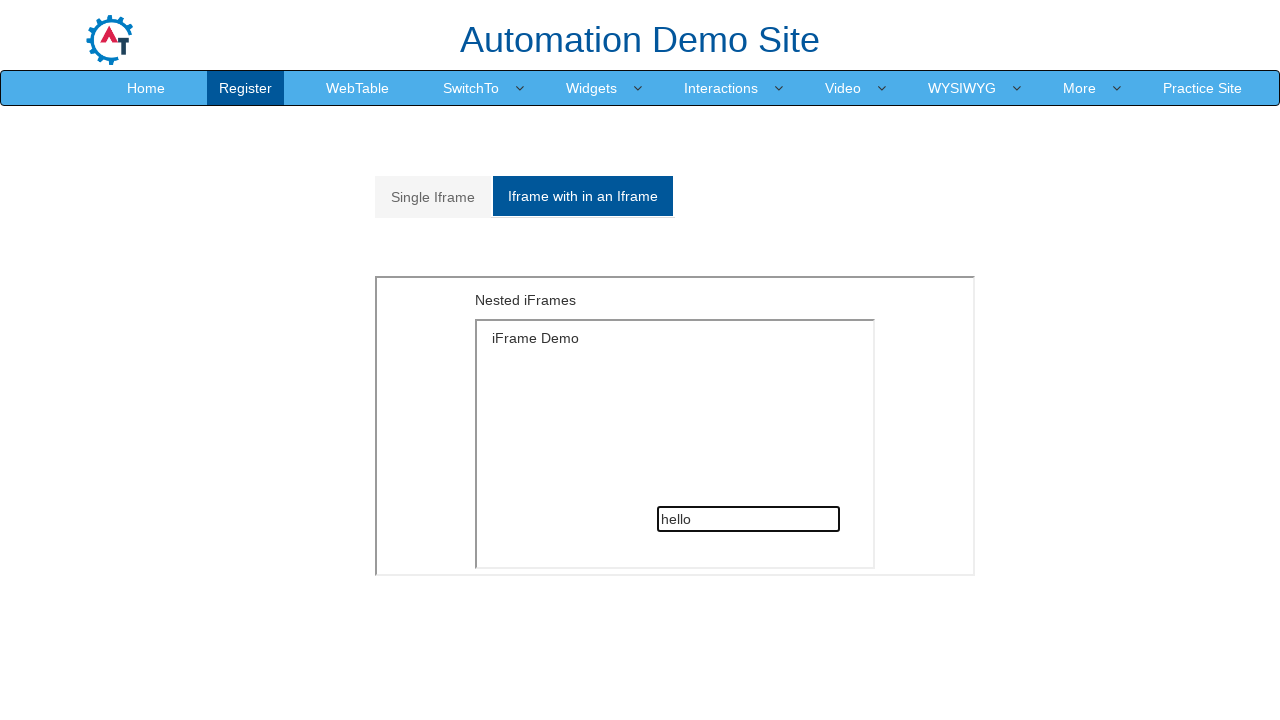

Waited 2 seconds before navigation
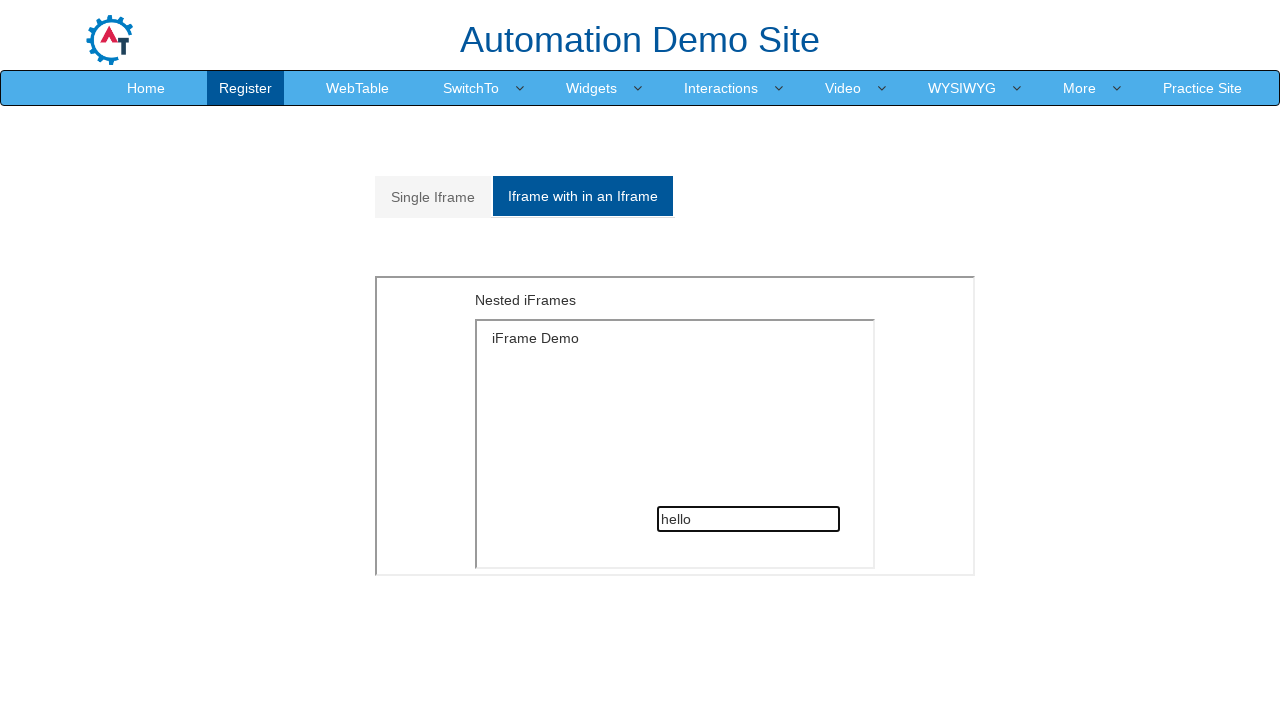

Clicked on WebTable.html link to navigate away from frames test at (358, 88) on xpath=//a[@href='WebTable.html']
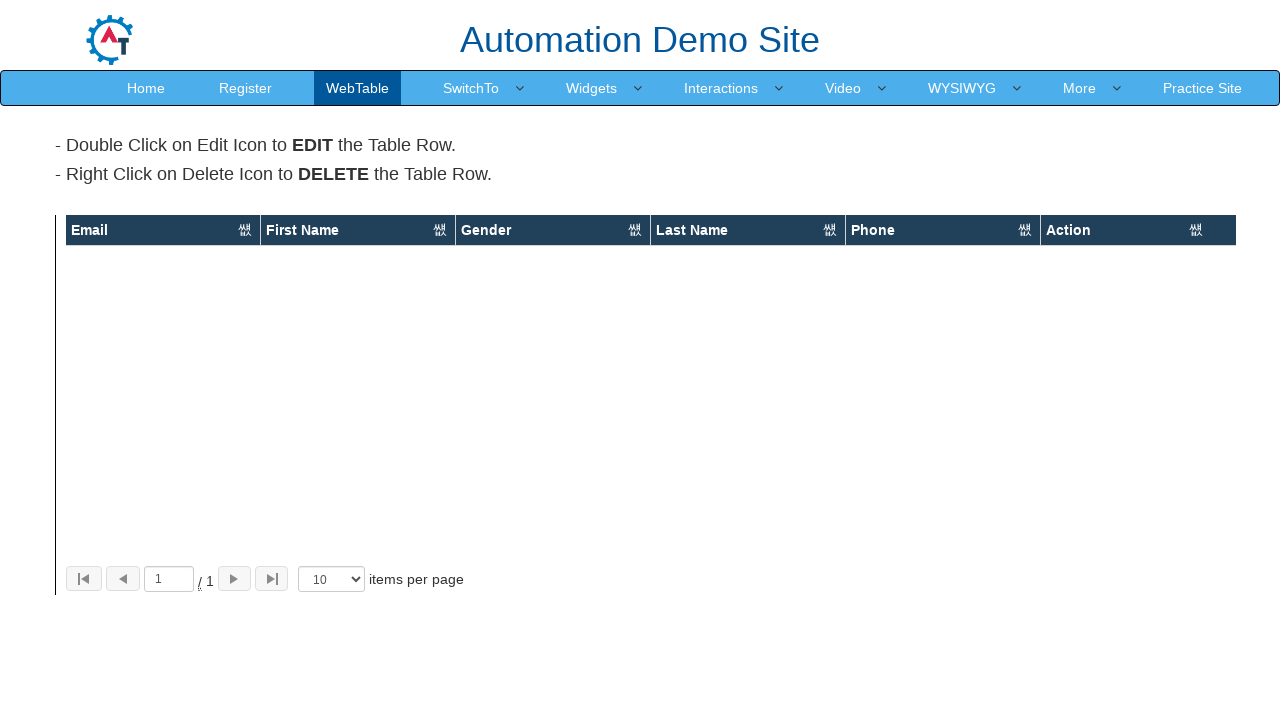

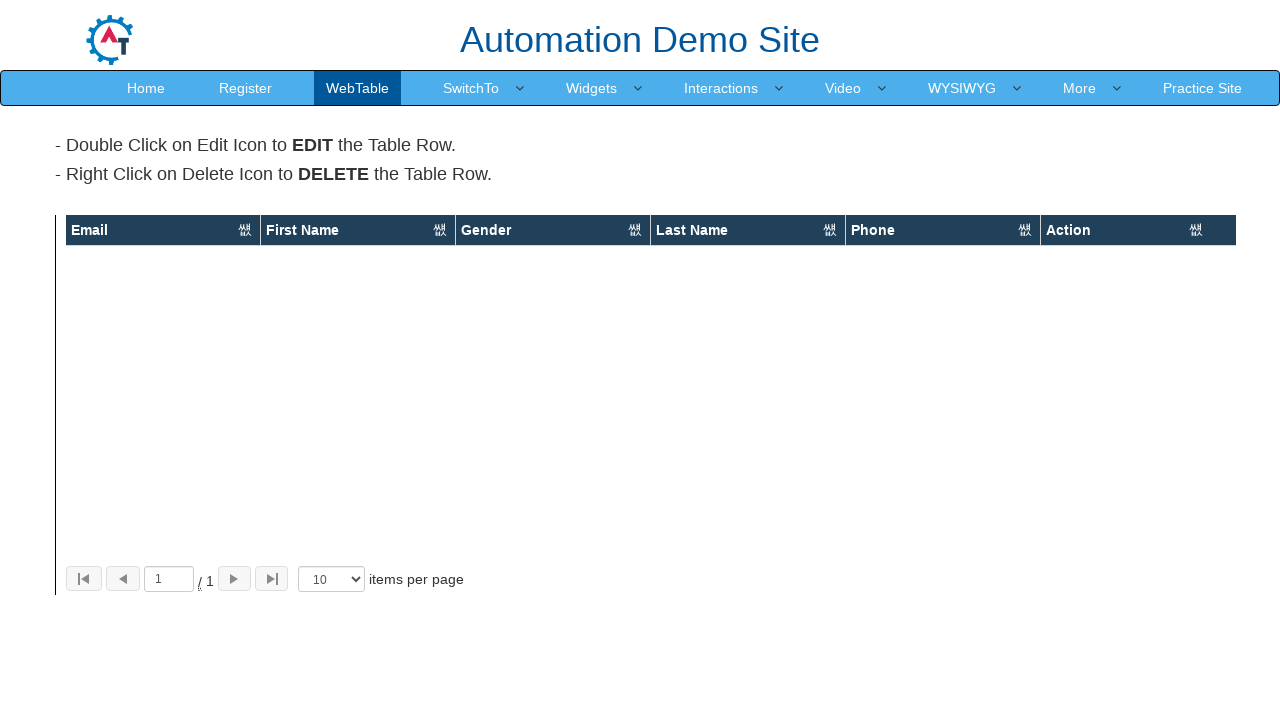